Tests mouse interaction by clicking on an element and performing a pointer action using ActionBuilder

Starting URL: https://awesomeqa.com/selenium/mouse_interaction.html

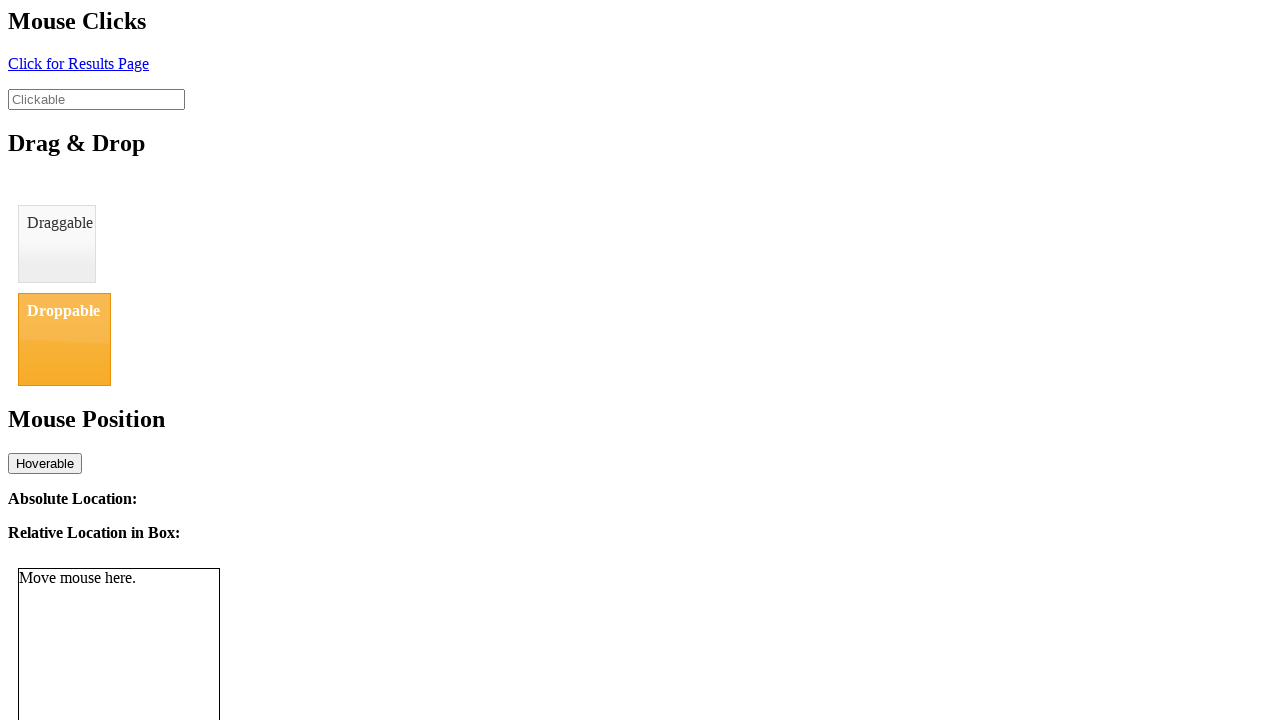

Clicked on element with id 'click' to initiate mouse interaction at (78, 63) on #click
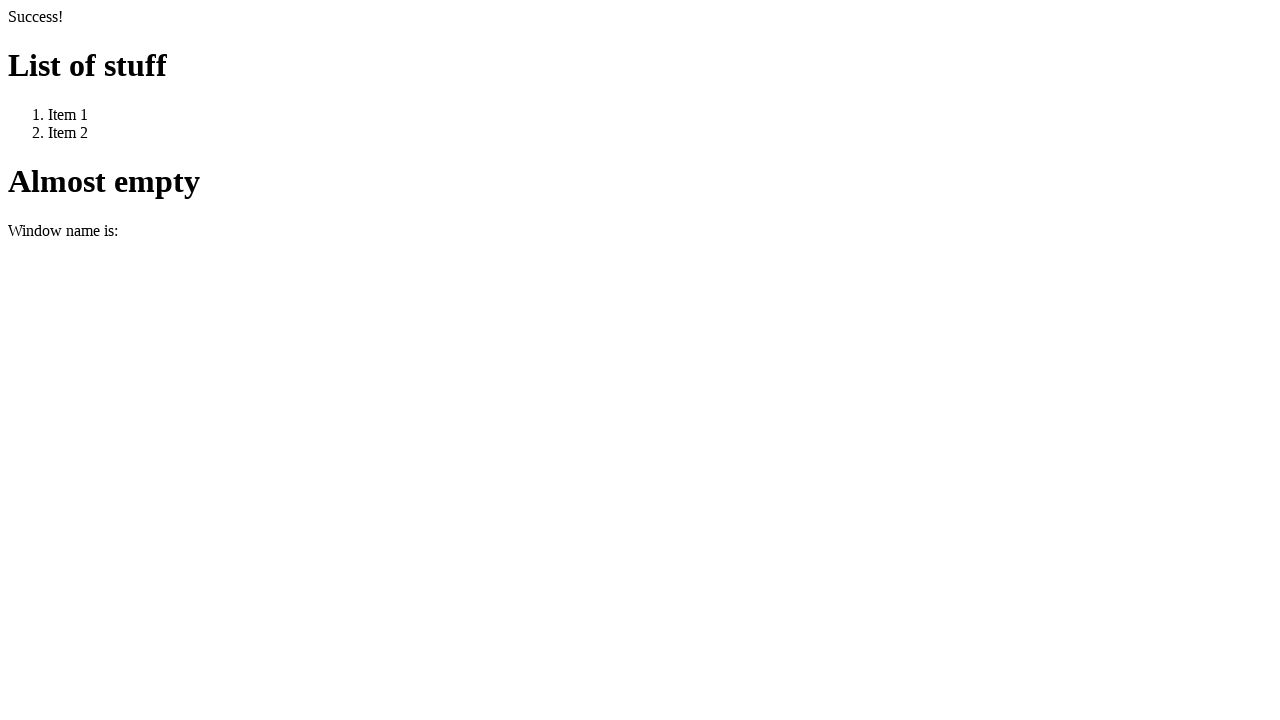

Waited for interaction to complete (2 seconds)
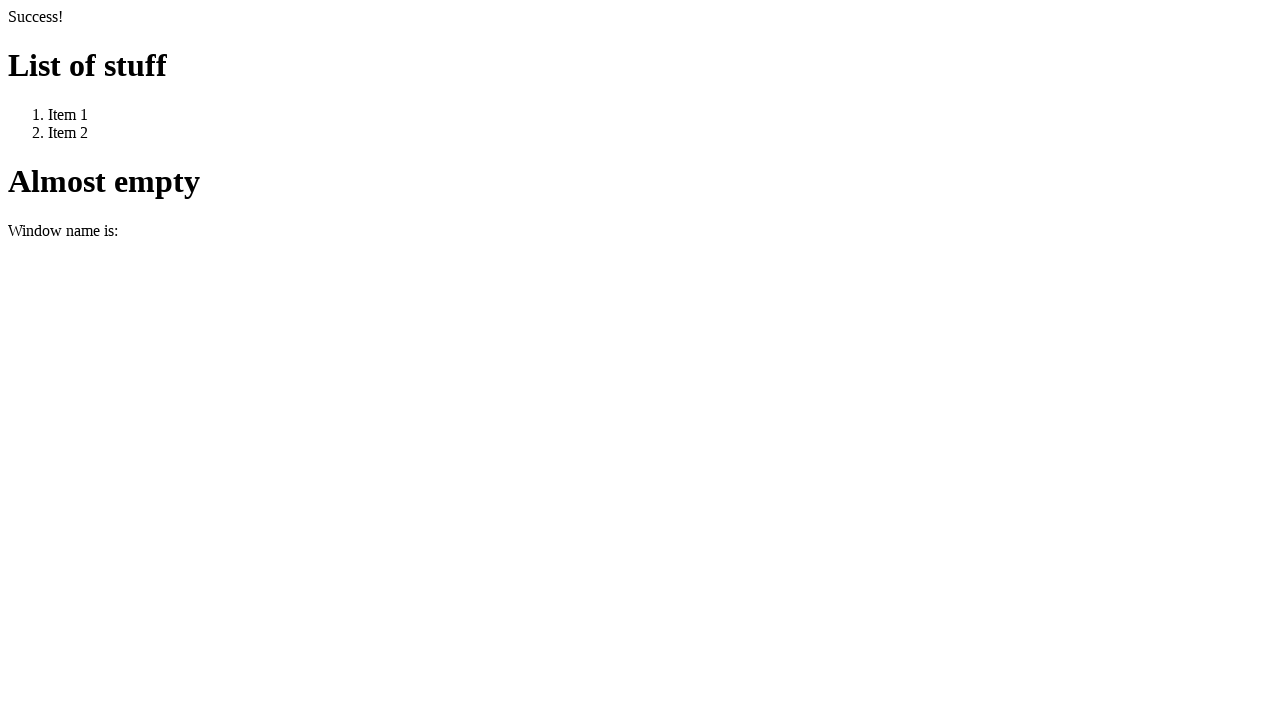

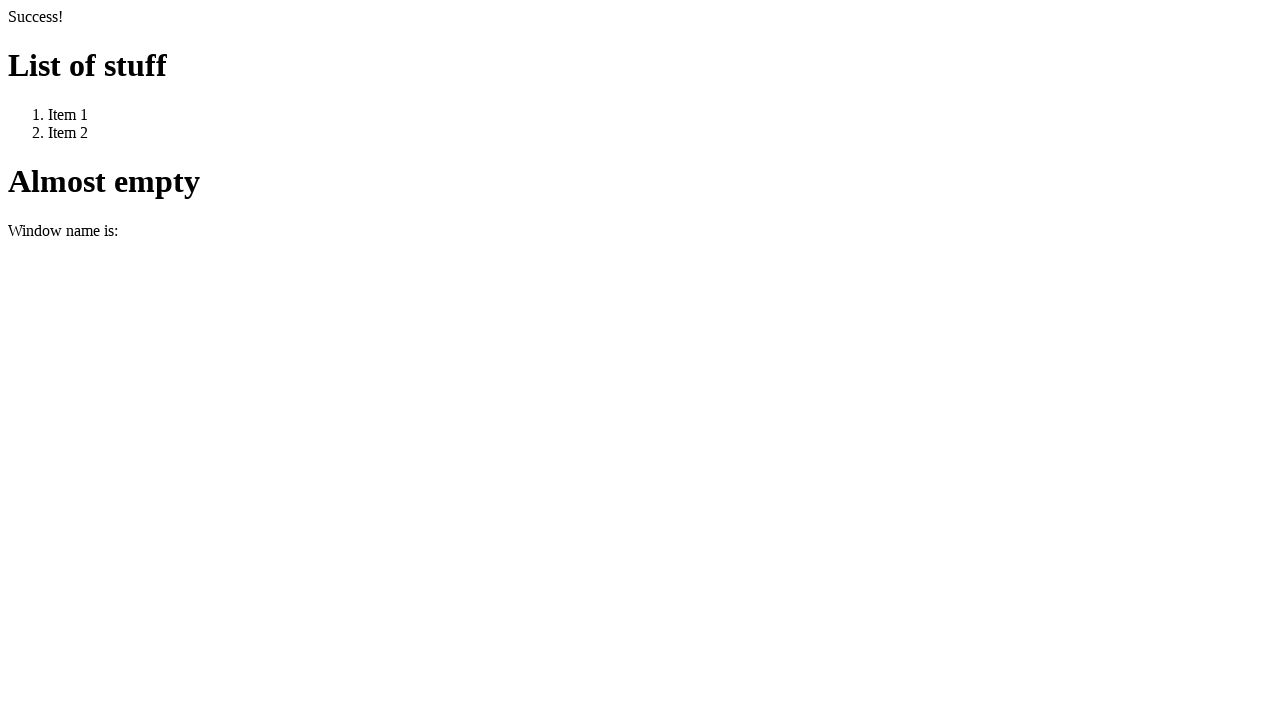